Opens the Test Automation Practice website and maximizes the browser window. This is a basic browser setup test that navigates to the practice site.

Starting URL: https://testautomationpractice.blogspot.com/

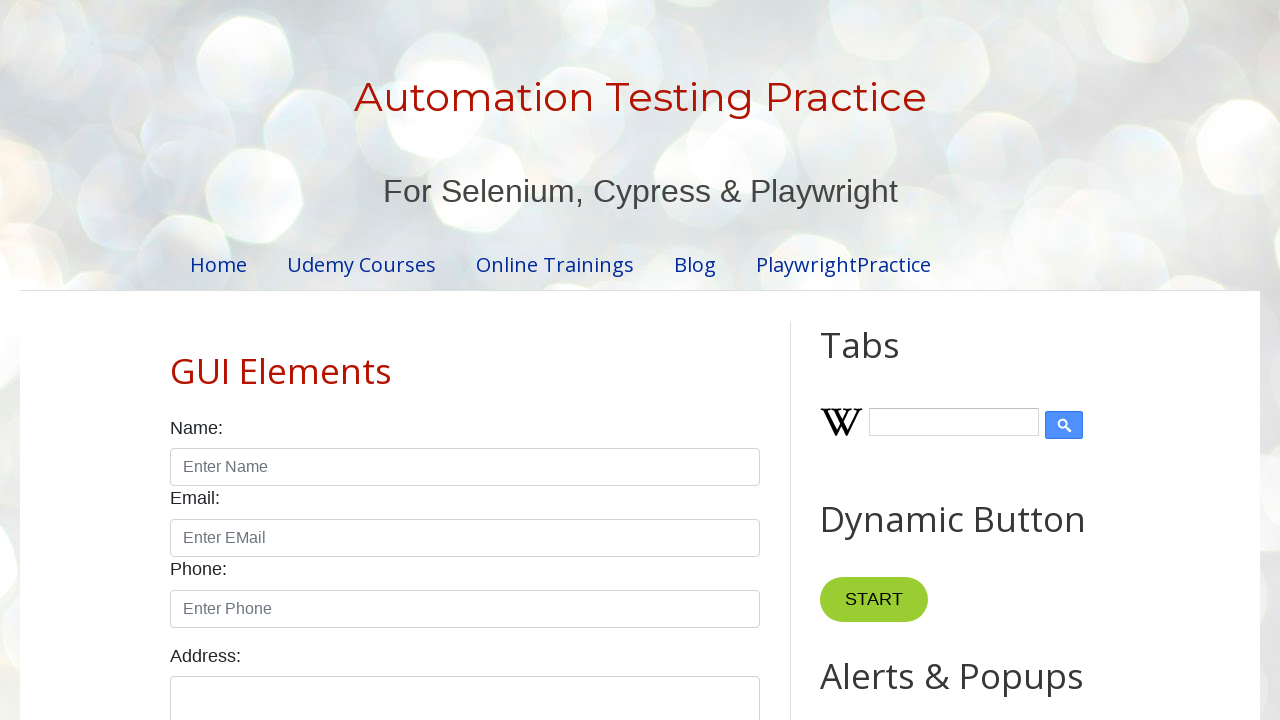

Navigated to Test Automation Practice website
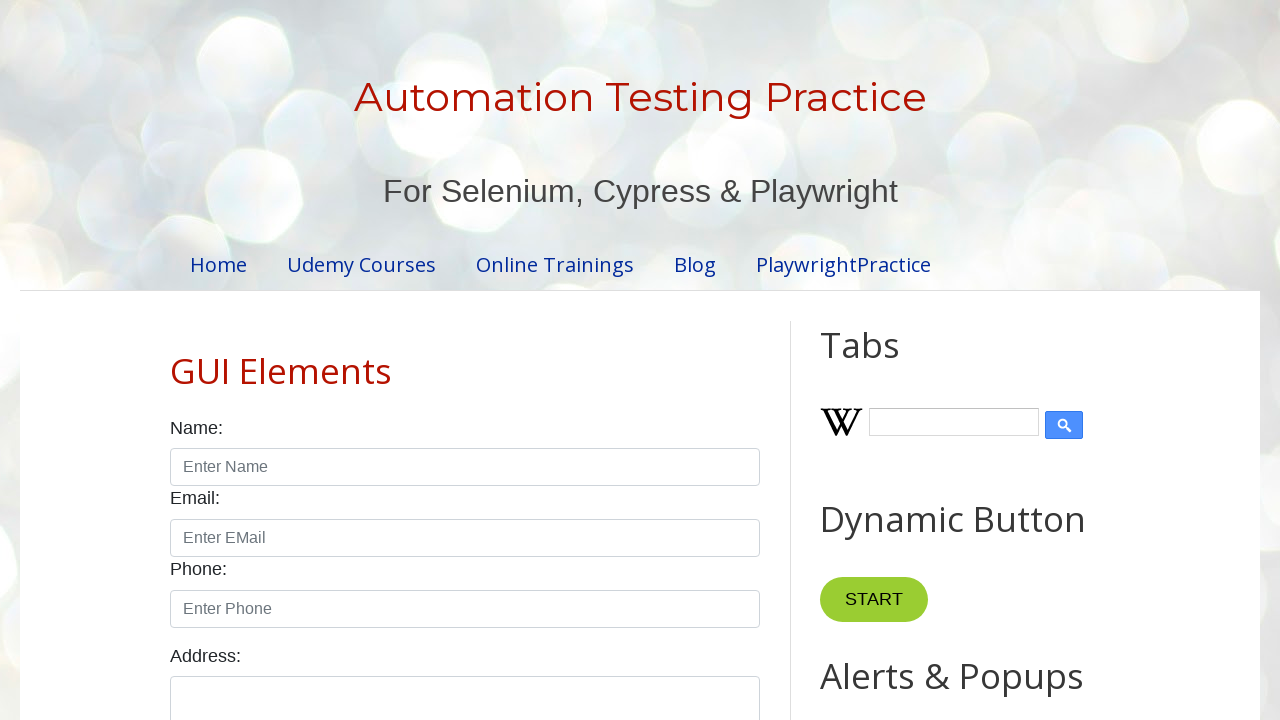

Maximized browser window to 1920x1080
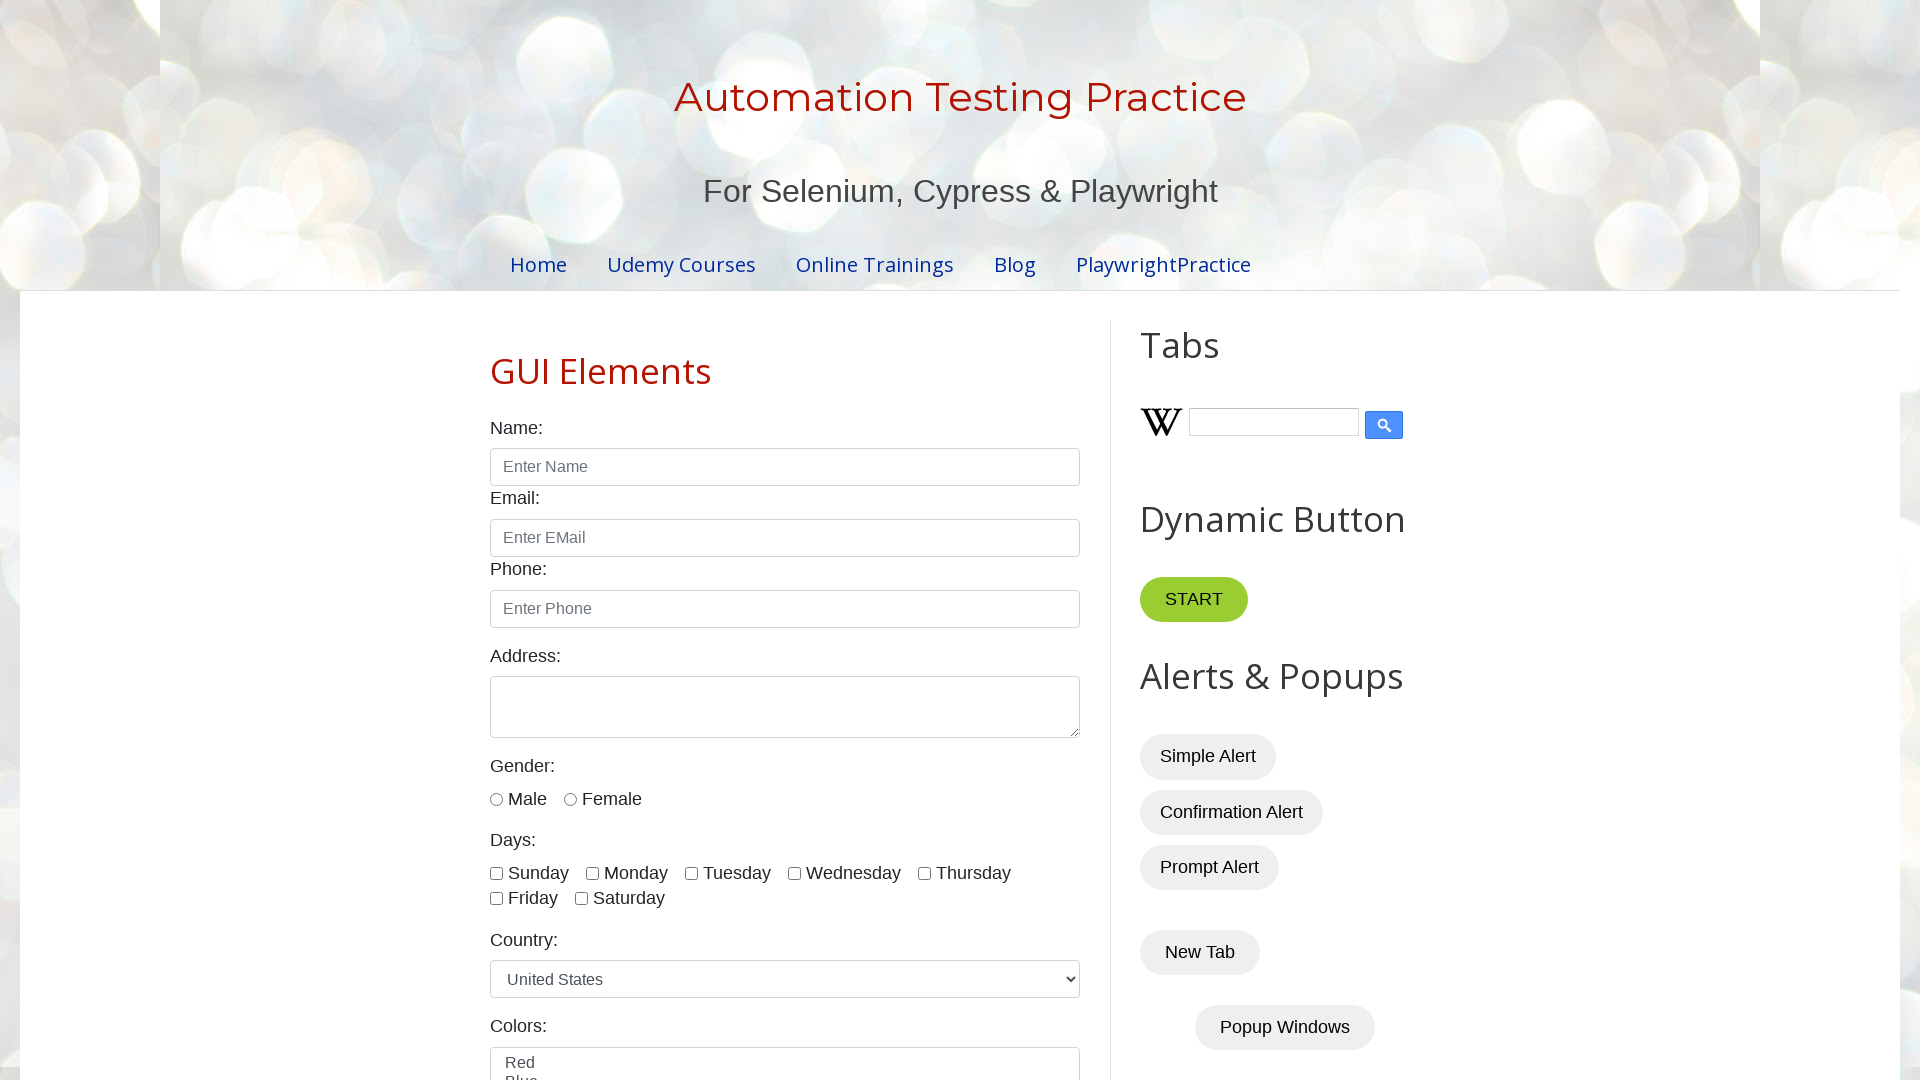

Page fully loaded and DOM content ready
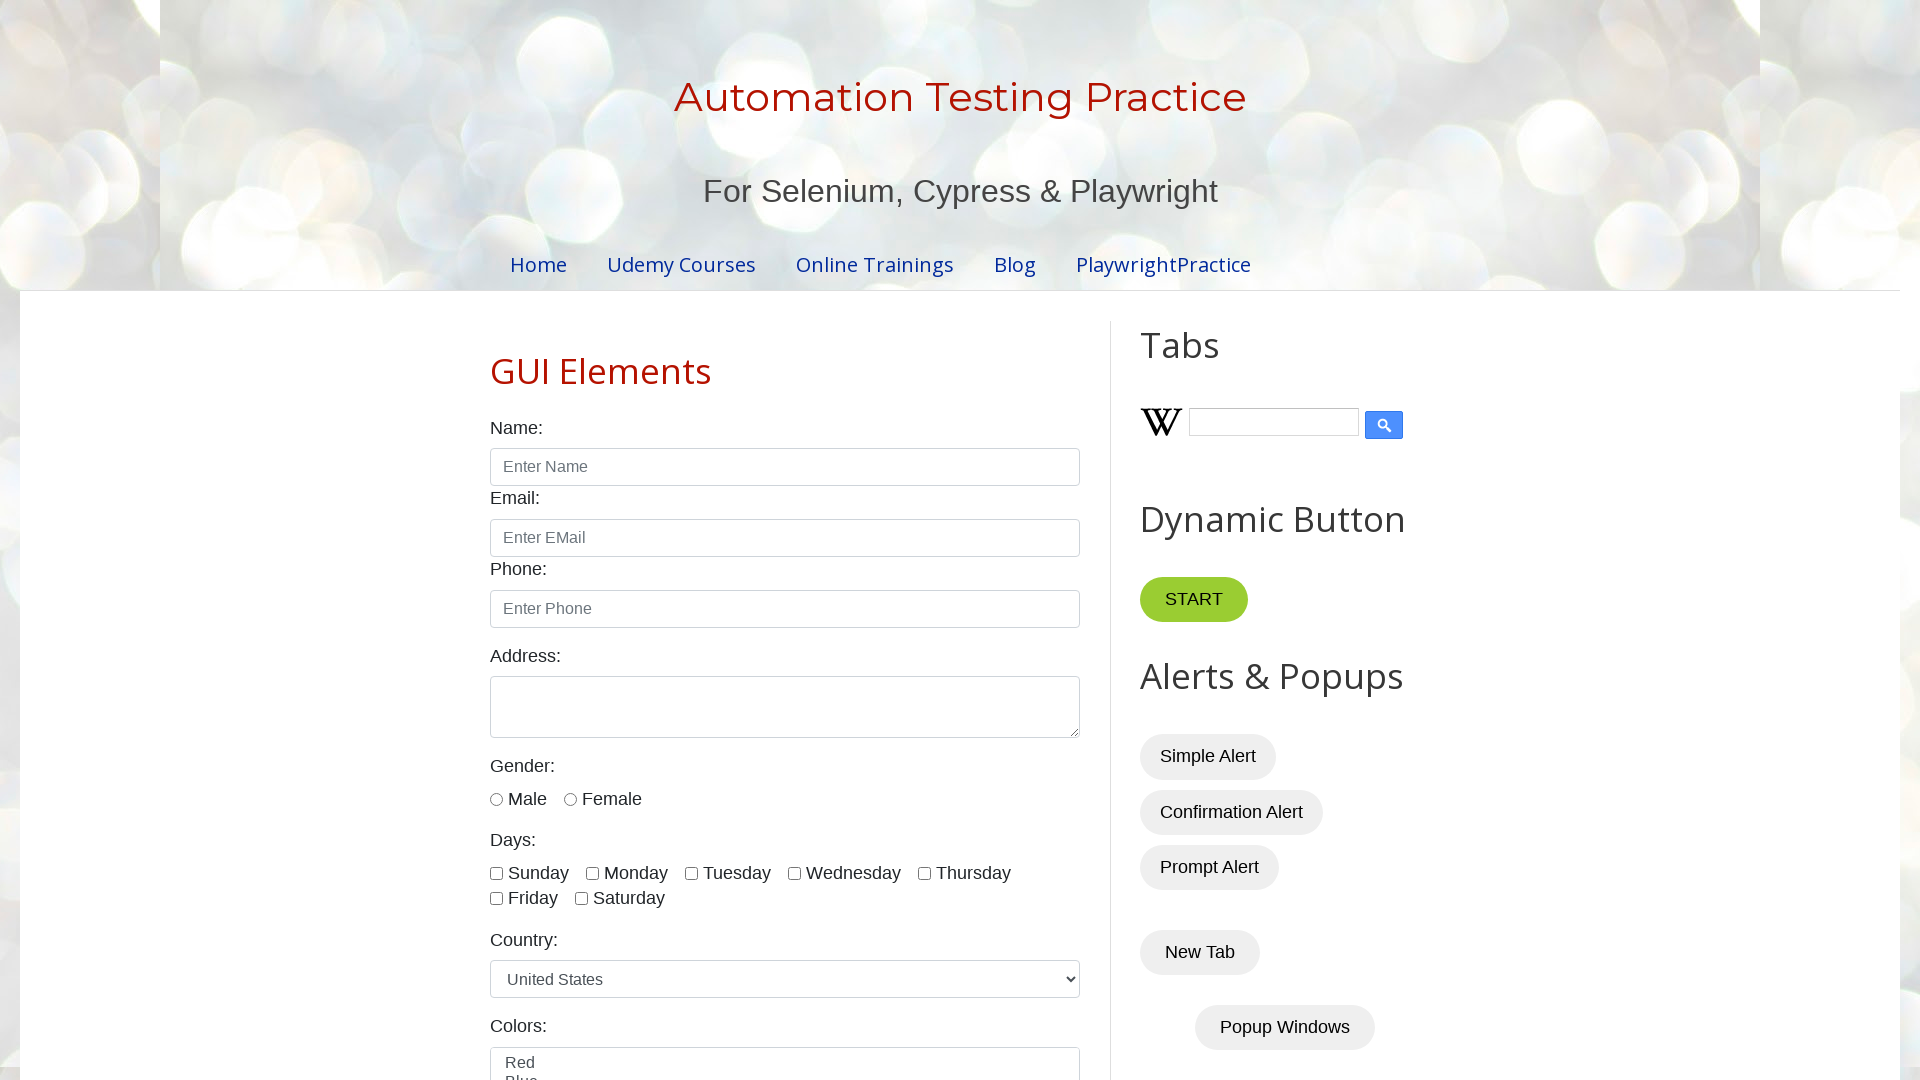

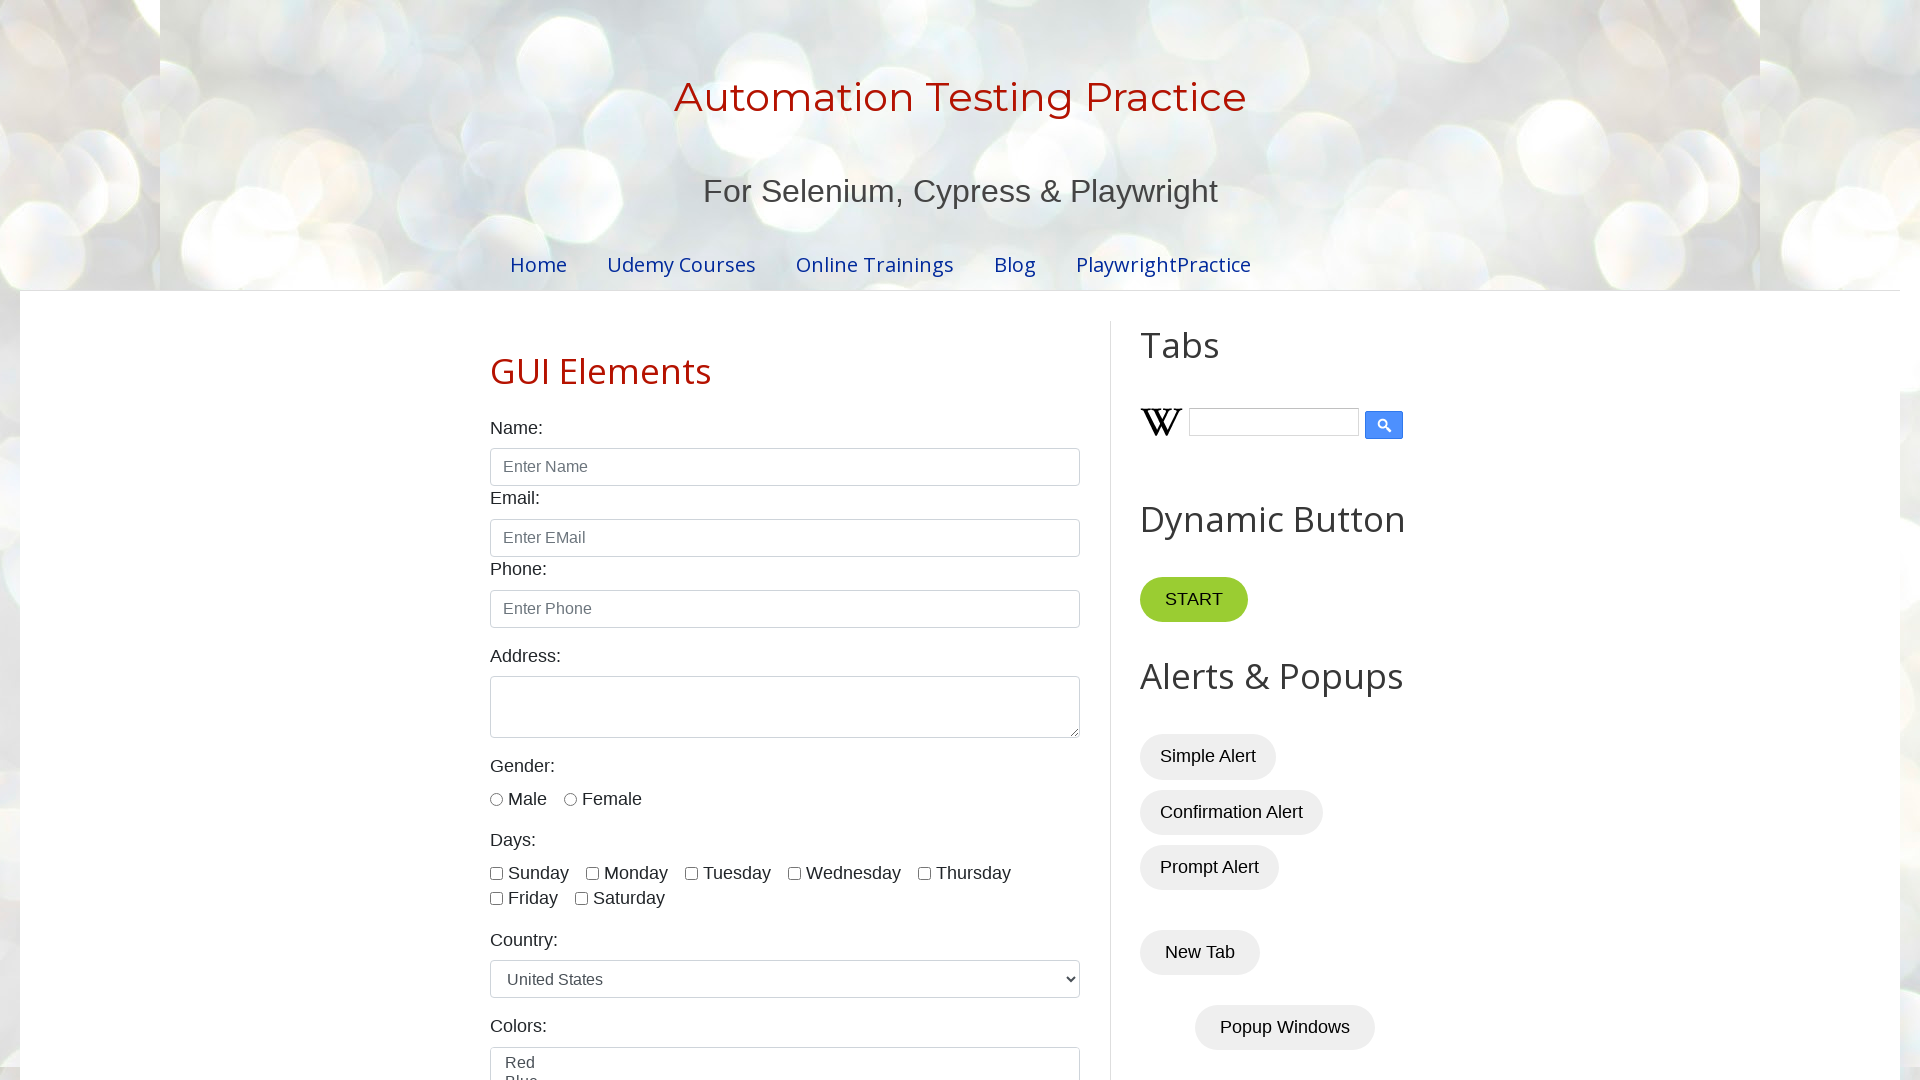